Tests opening a new window by clicking a link, stores the original page reference first, then switches between windows and verifies page titles using a more robust approach.

Starting URL: http://the-internet.herokuapp.com/windows

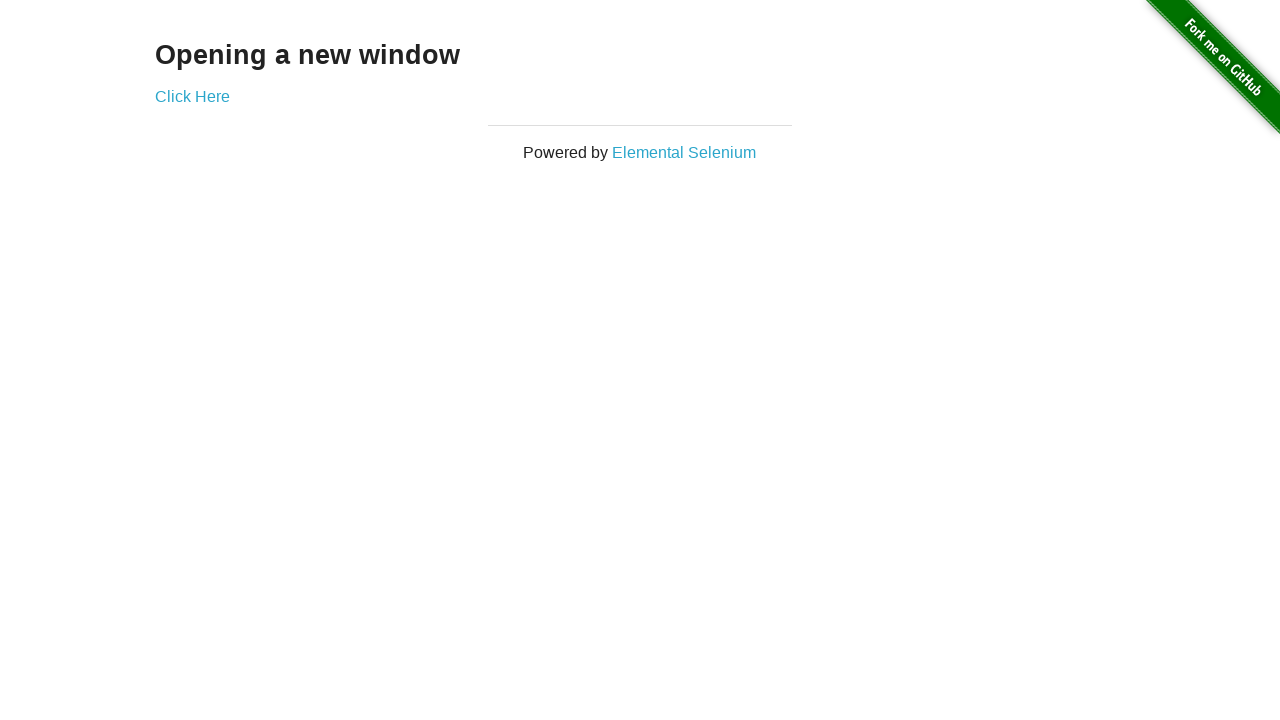

Stored reference to the original page
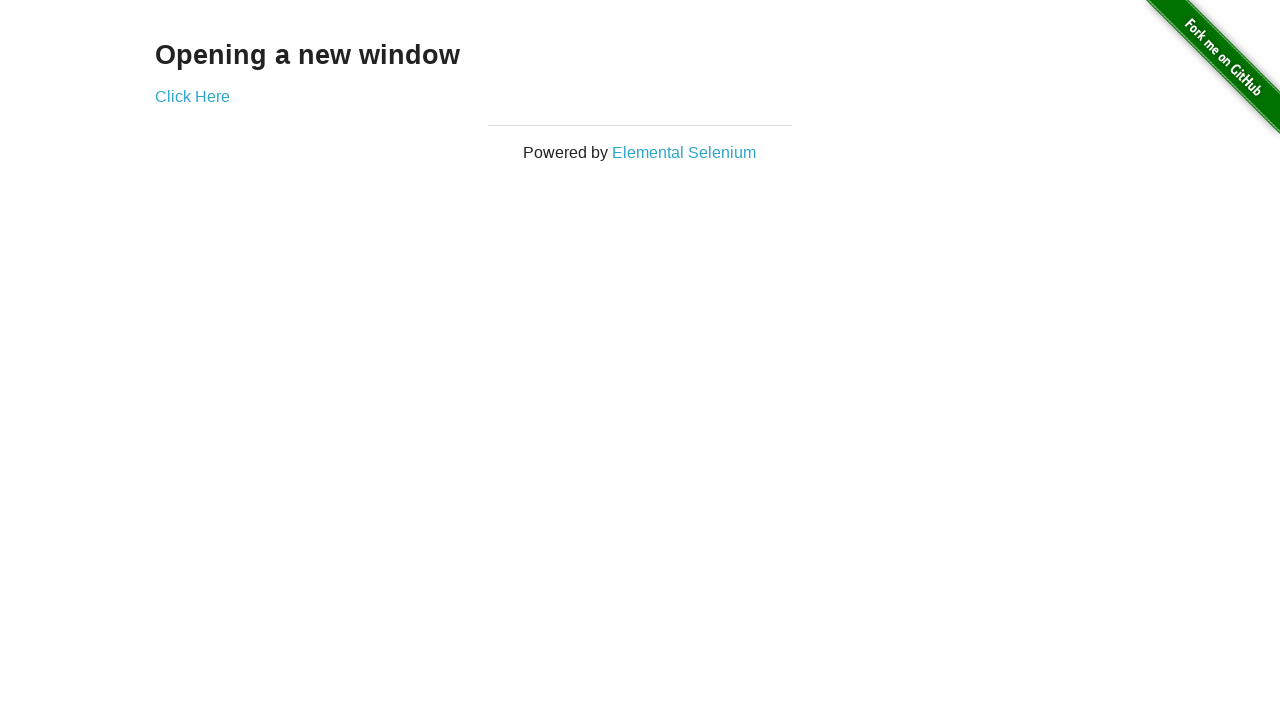

Clicked link to open new window at (192, 96) on .example a
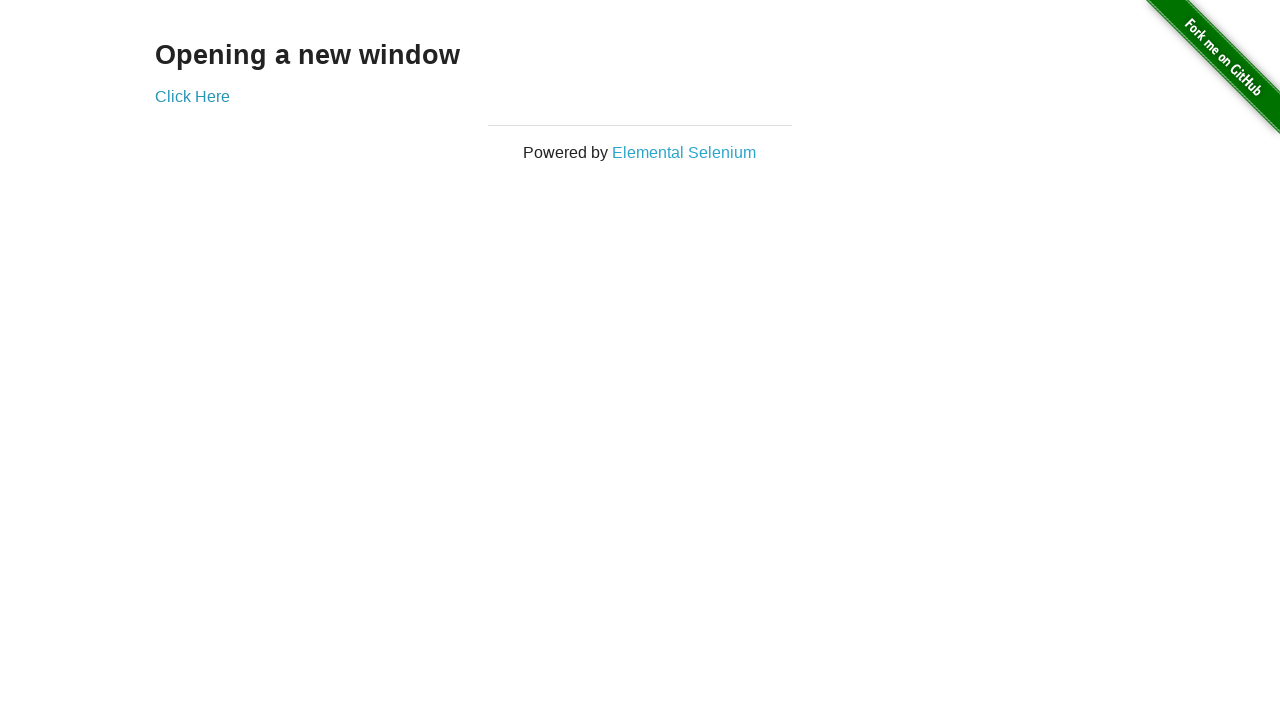

Captured reference to the new page window
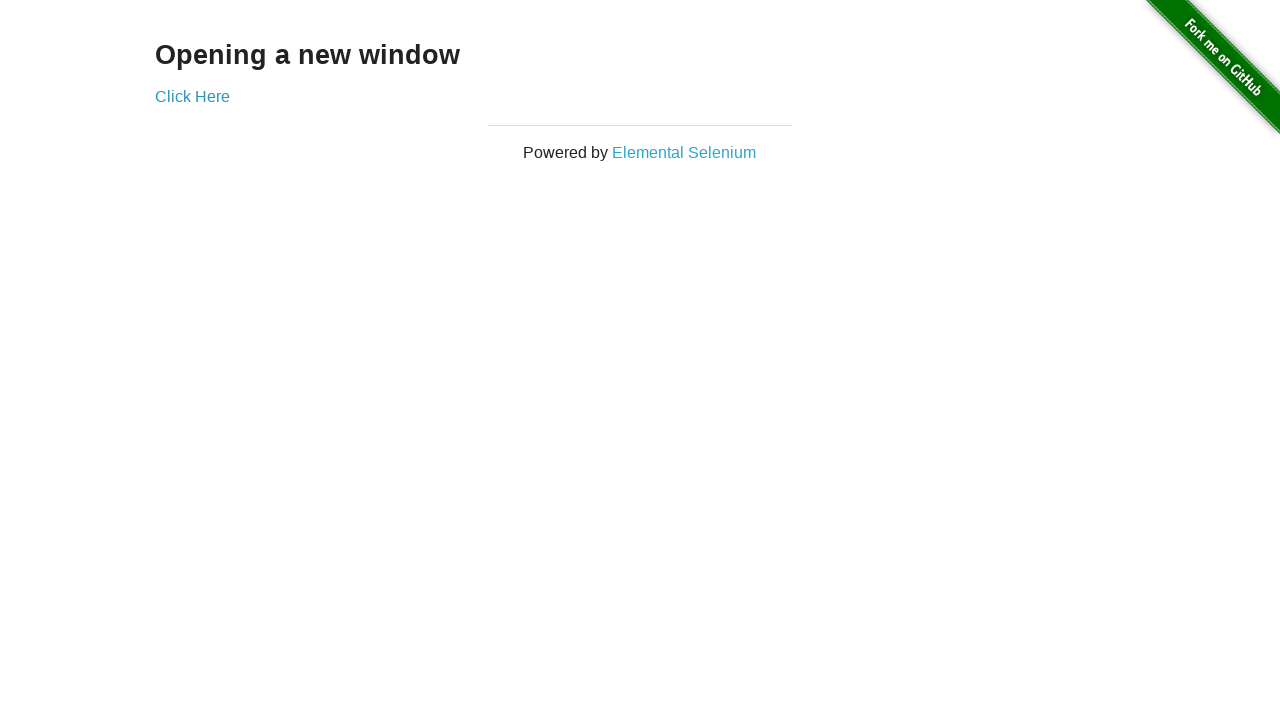

New page finished loading
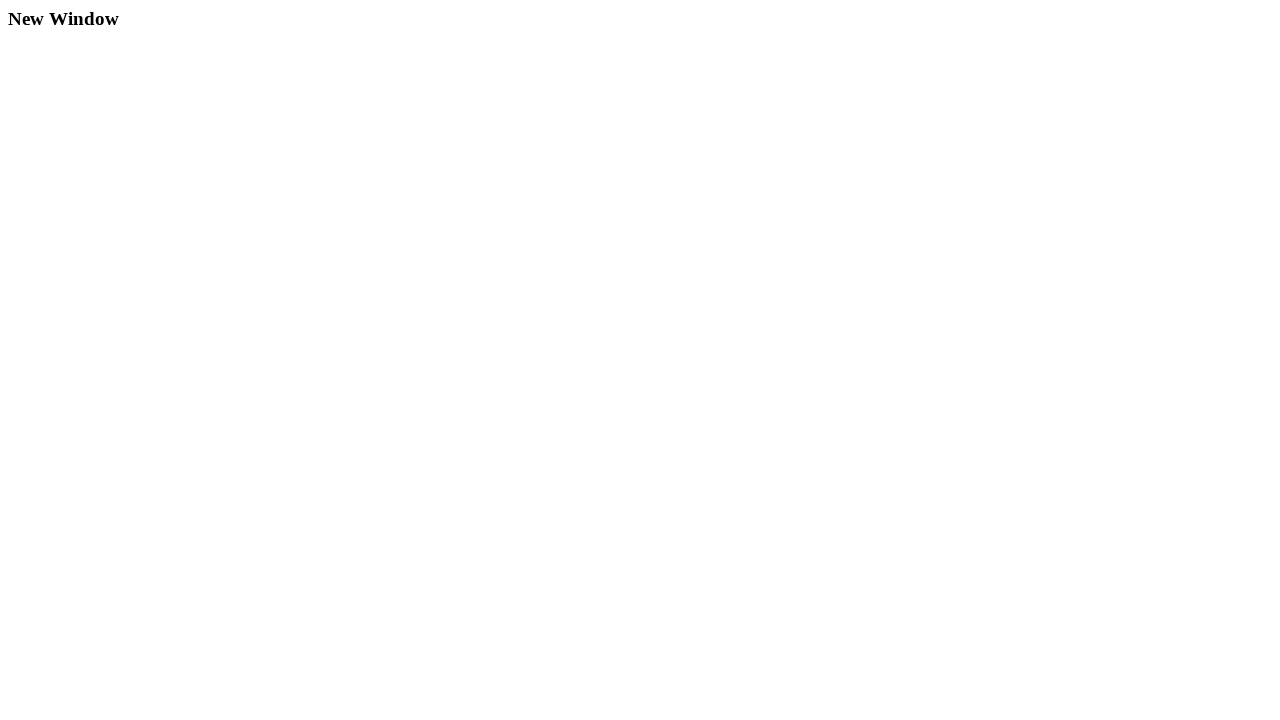

Brought original page to front
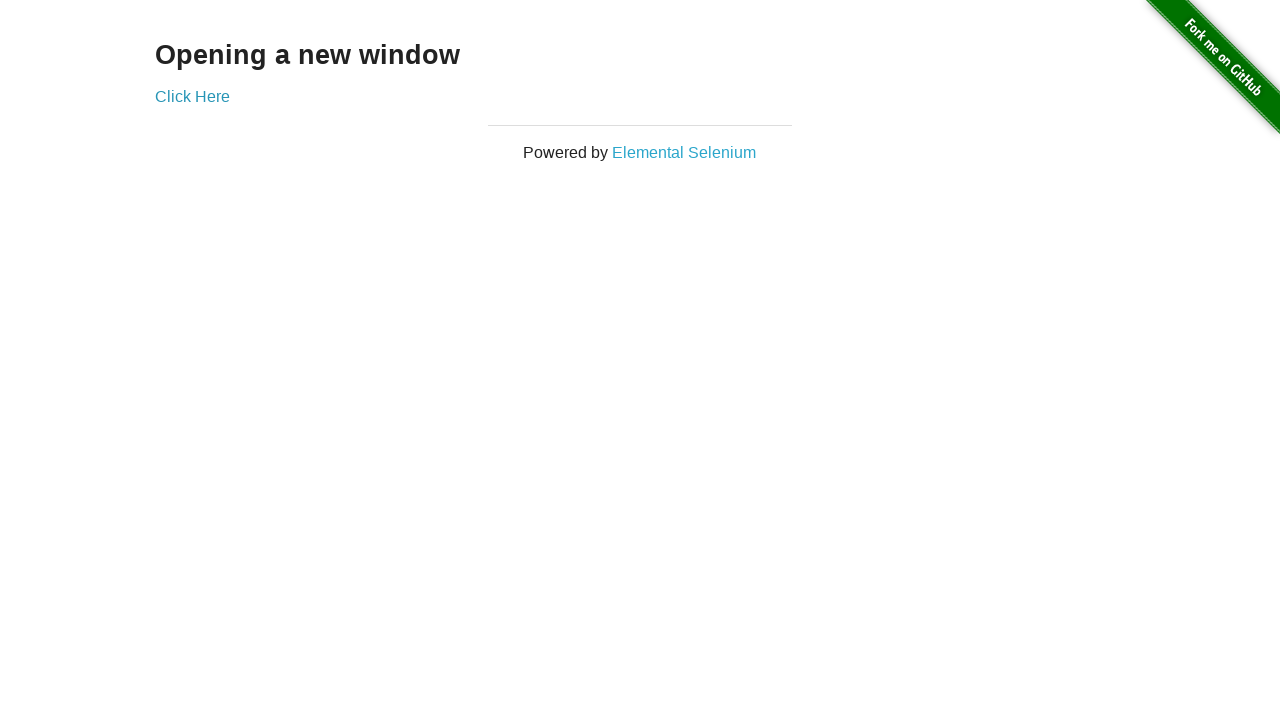

Verified original page title is not 'New Window'
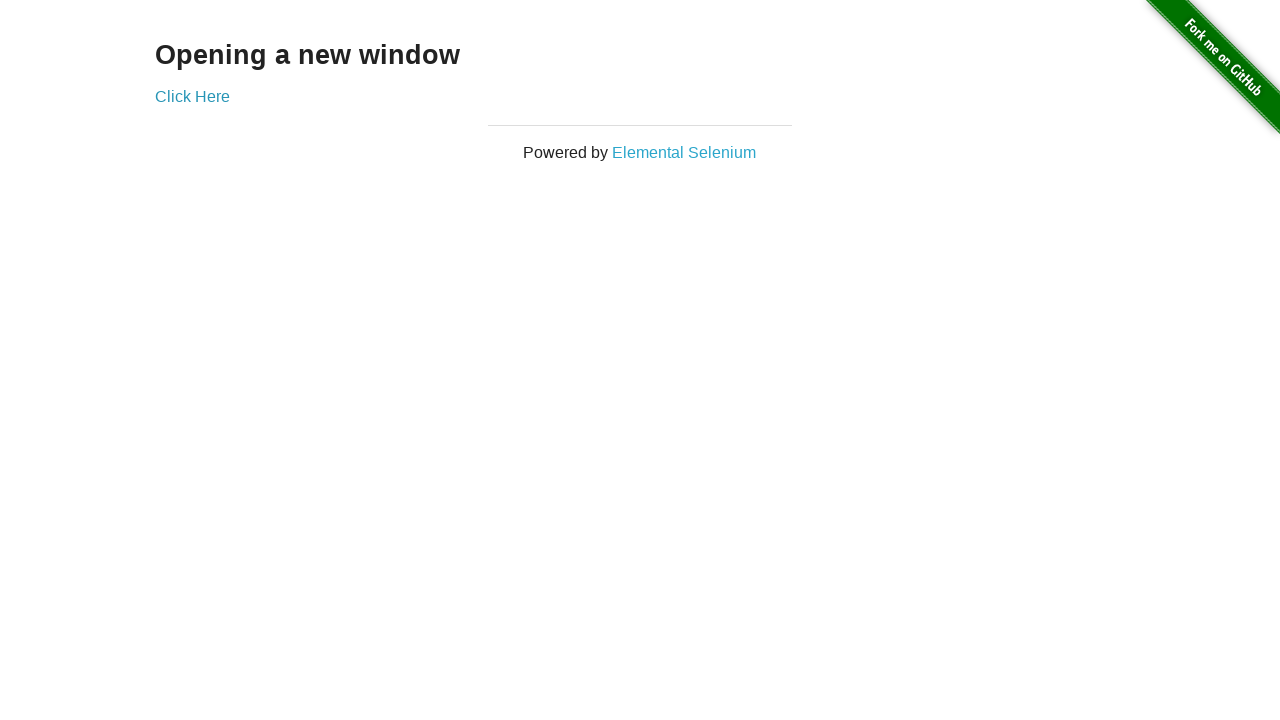

Brought new page window to front
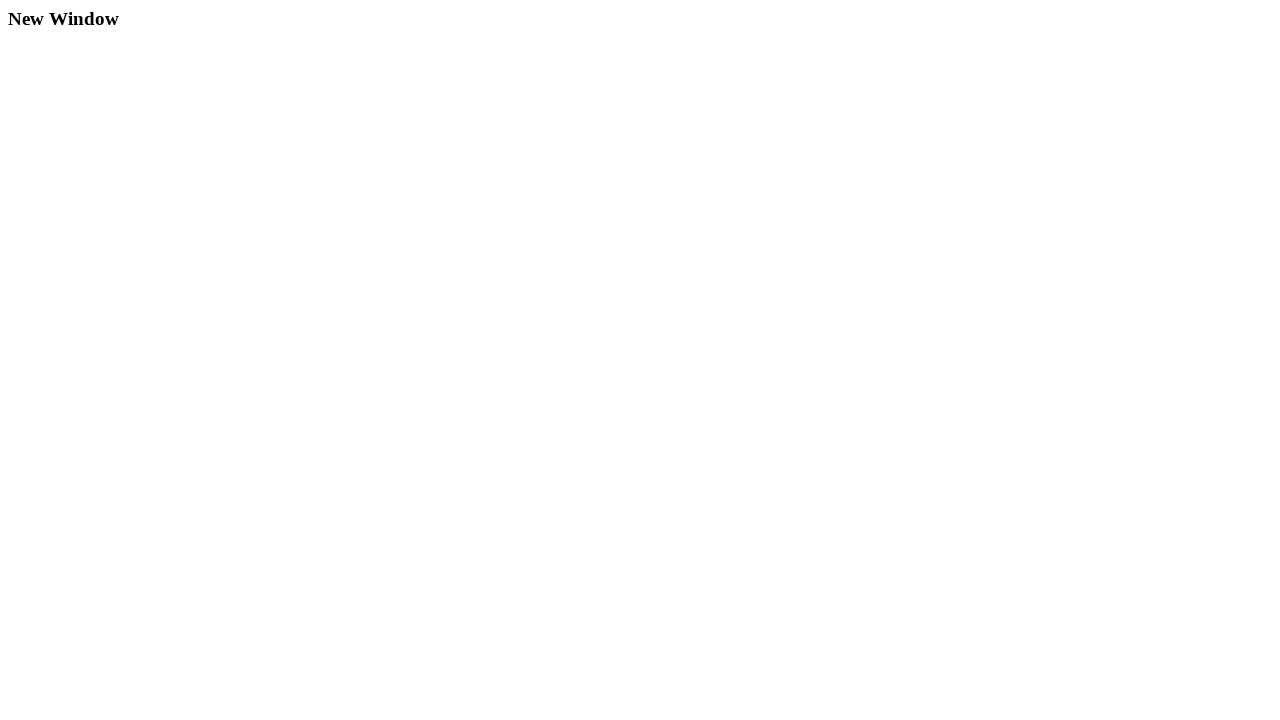

Verified new page title is 'New Window'
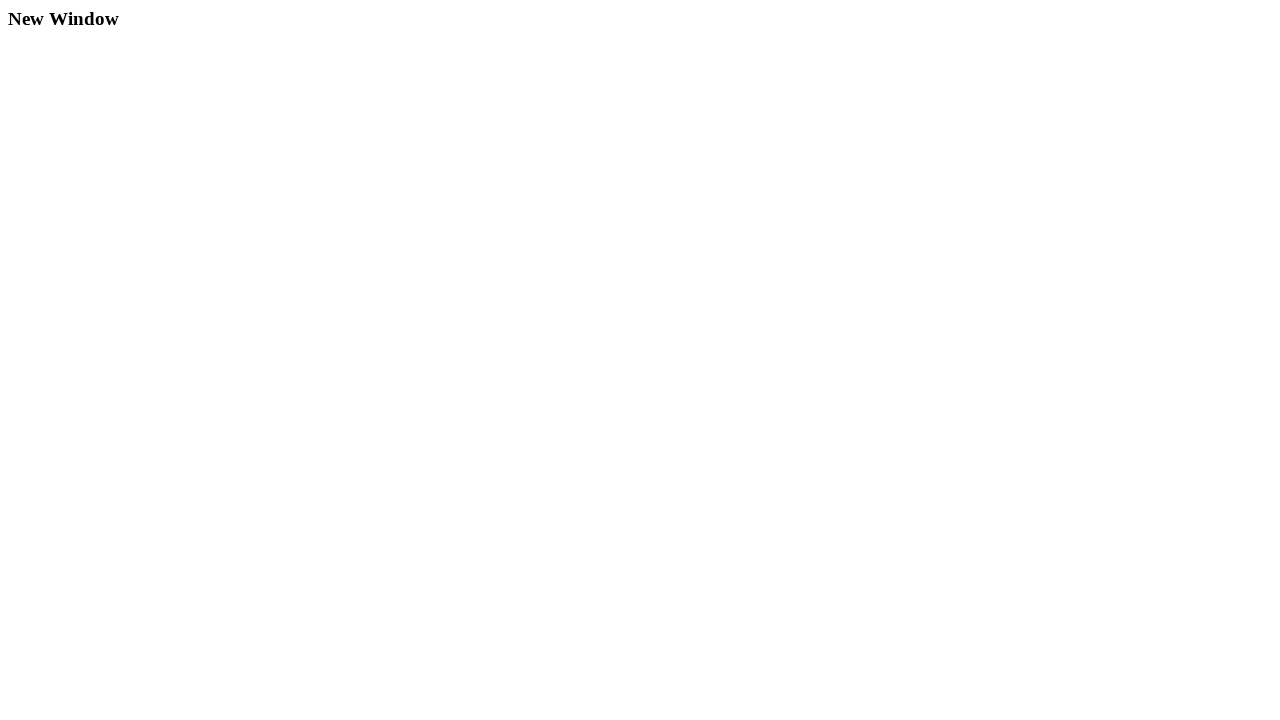

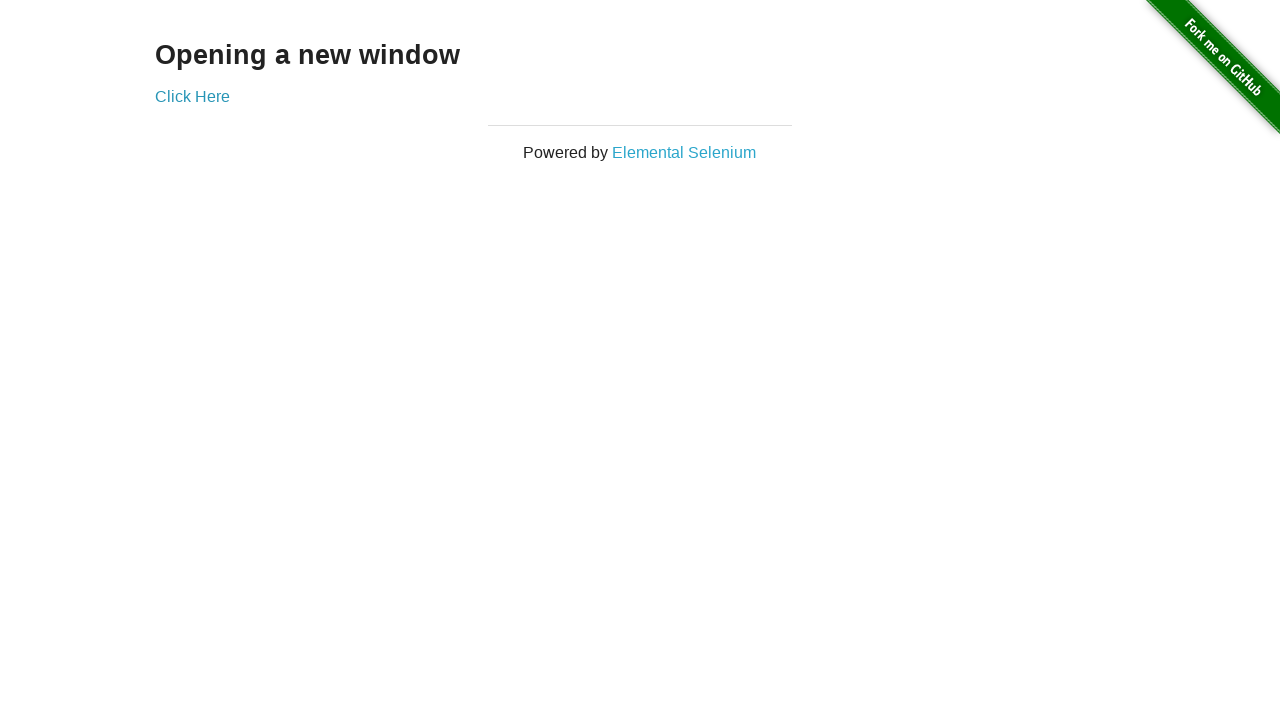